Tests autocomplete functionality by typing a letter and selecting a specific option from the dropdown suggestions using keyboard navigation

Starting URL: https://jqueryui.com/autocomplete/

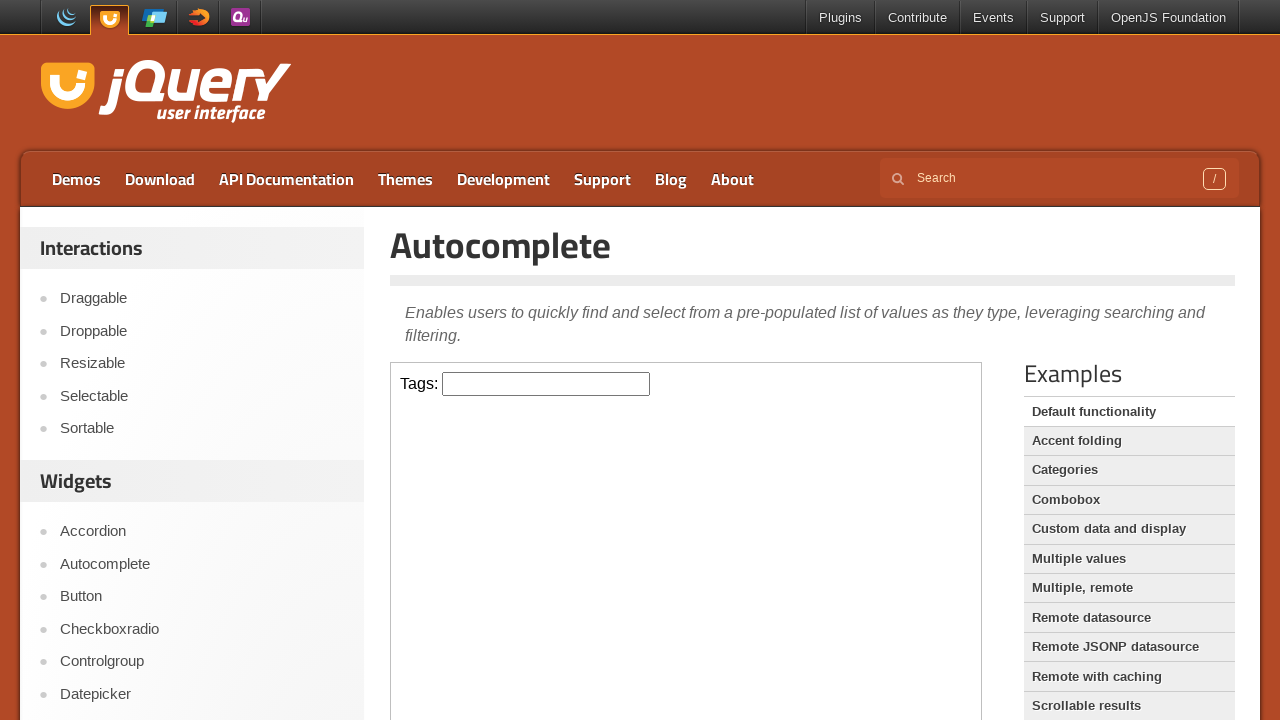

Located iframe containing autocomplete demo
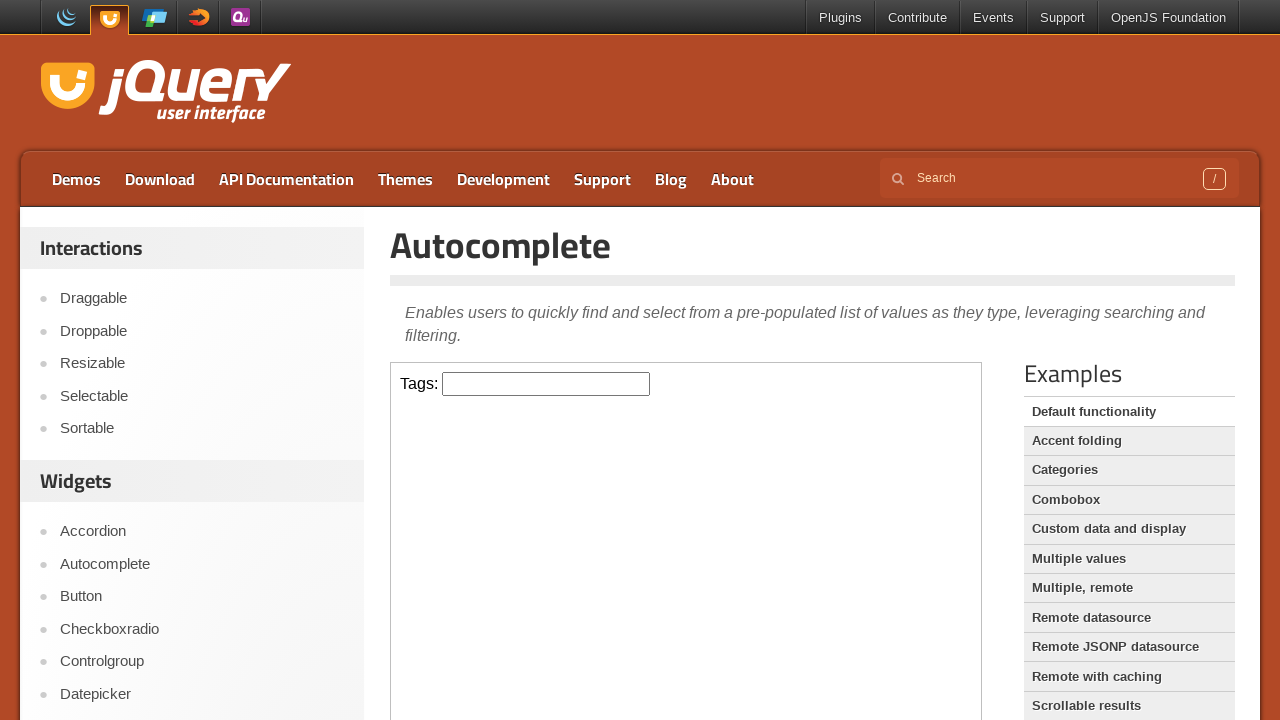

Located autocomplete input field with id 'tags'
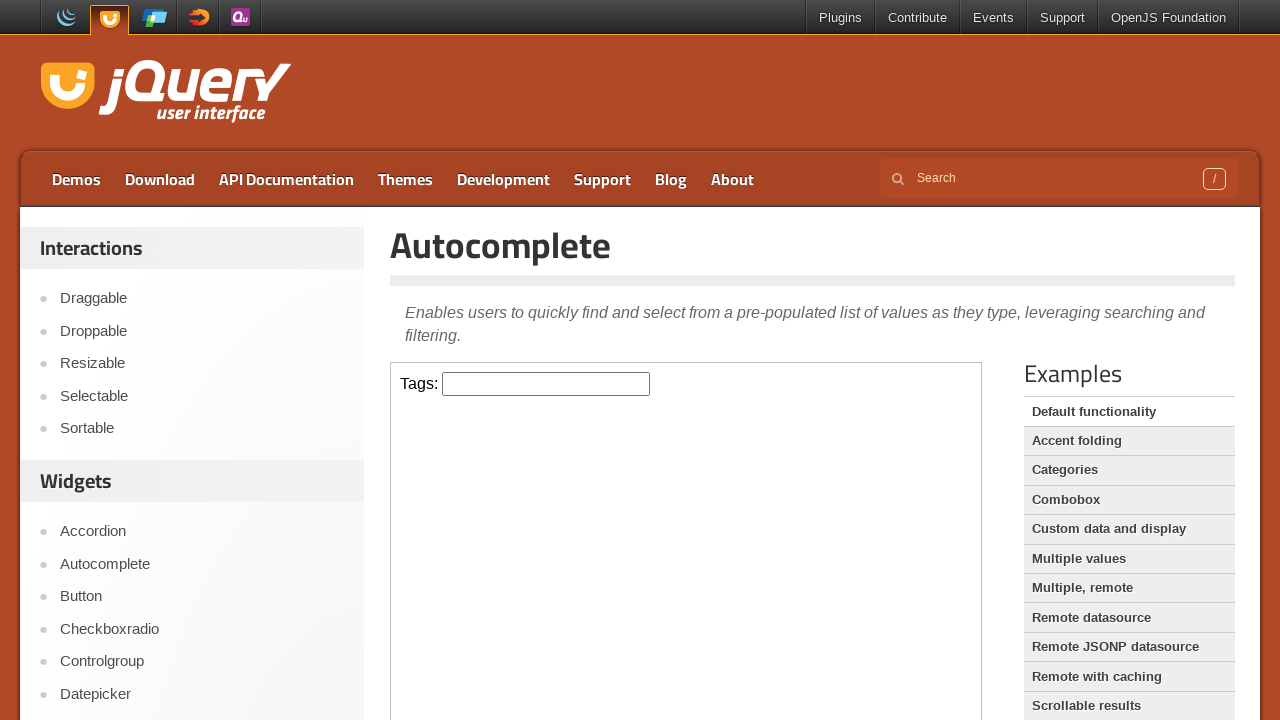

Typed 'a' in autocomplete field to trigger suggestions on iframe >> nth=0 >> internal:control=enter-frame >> #tags
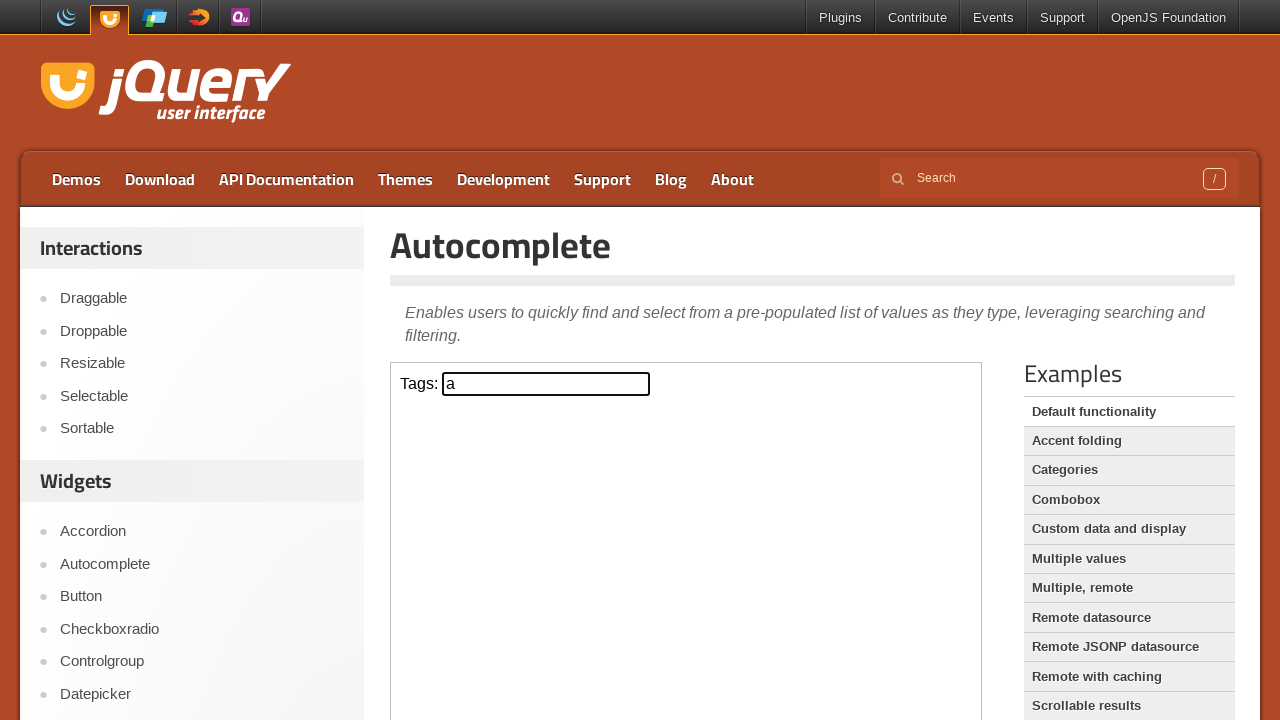

Retrieved current input value: 'a'
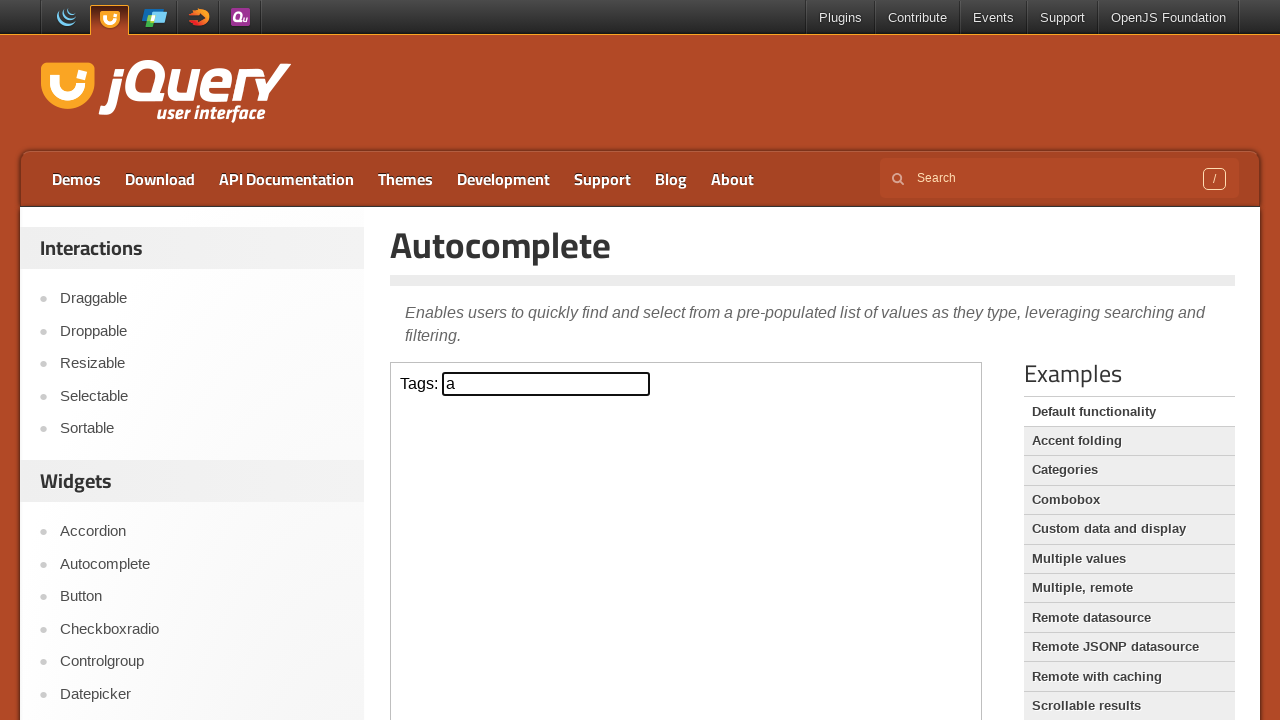

Pressed ArrowDown to navigate to next suggestion on iframe >> nth=0 >> internal:control=enter-frame >> #tags
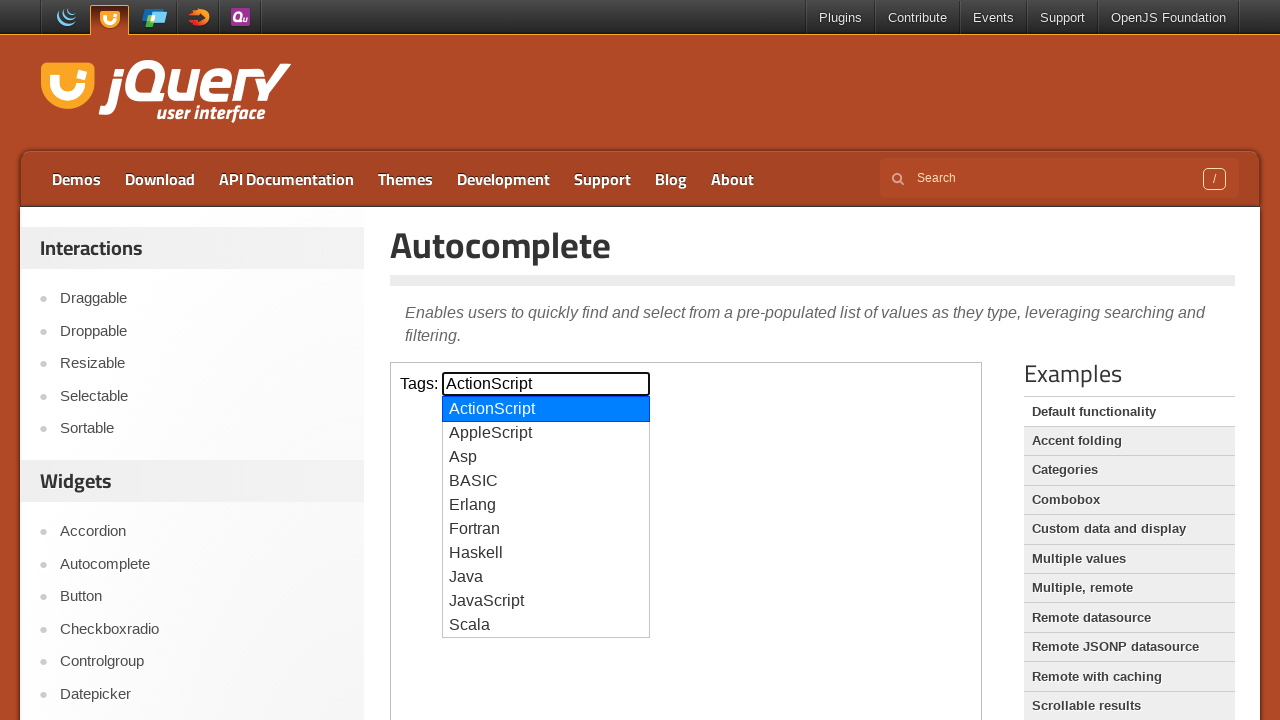

Waited 500ms for suggestion navigation animation
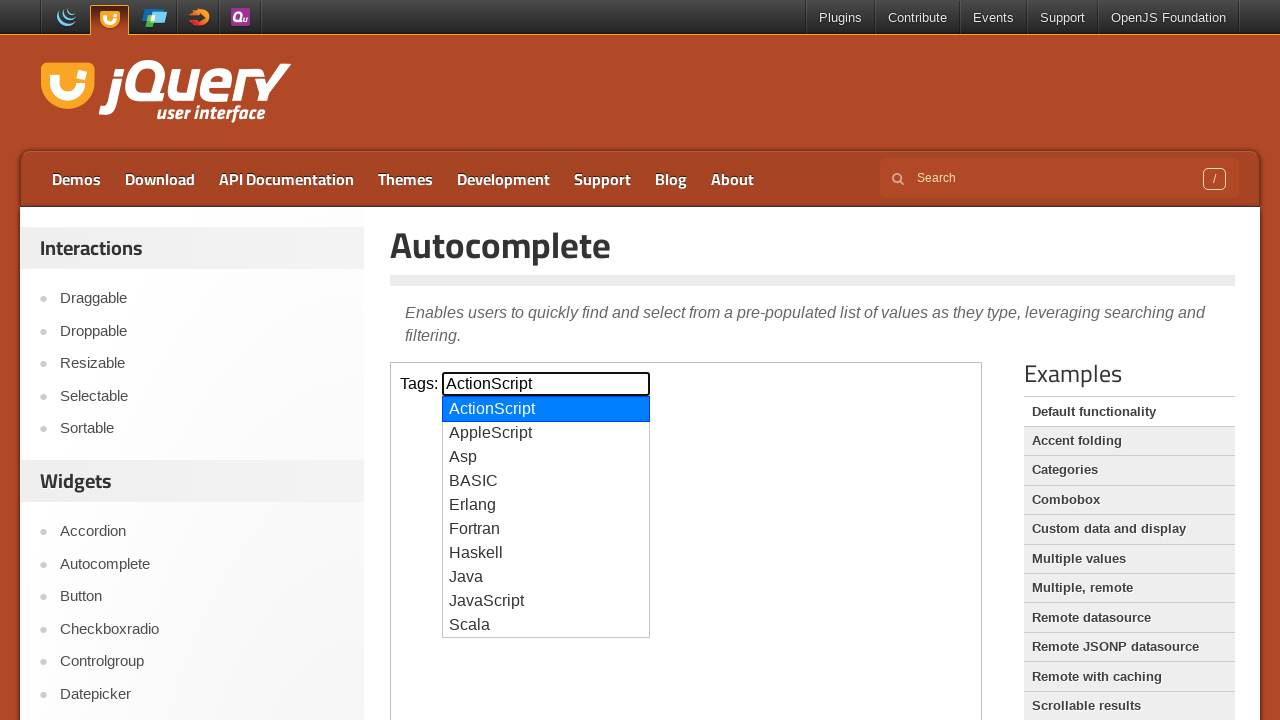

Retrieved current input value: 'ActionScript'
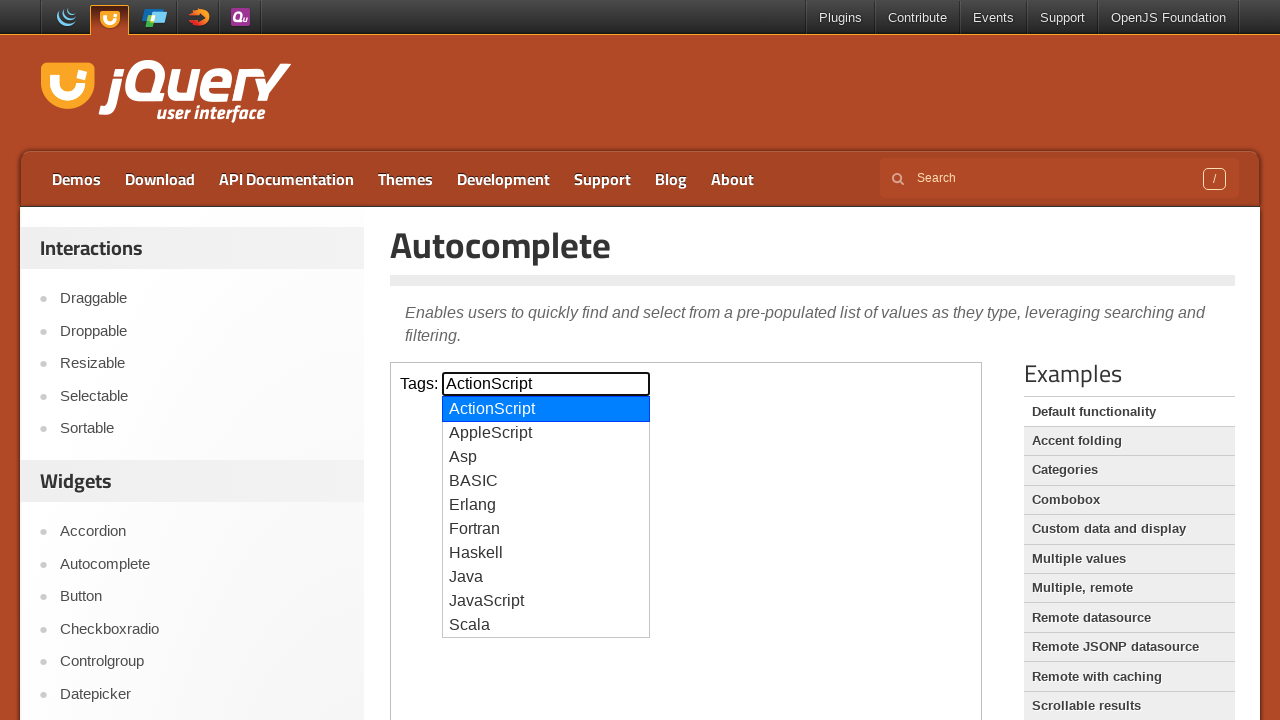

Pressed ArrowDown to navigate to next suggestion on iframe >> nth=0 >> internal:control=enter-frame >> #tags
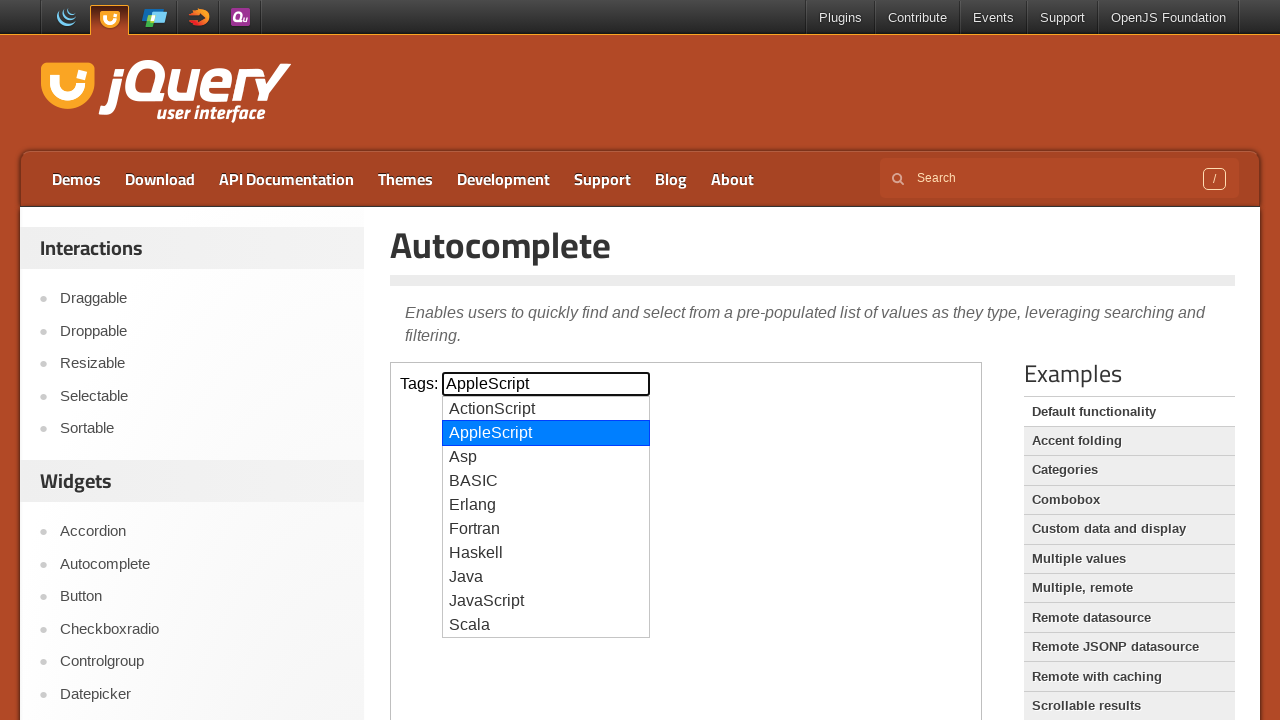

Waited 500ms for suggestion navigation animation
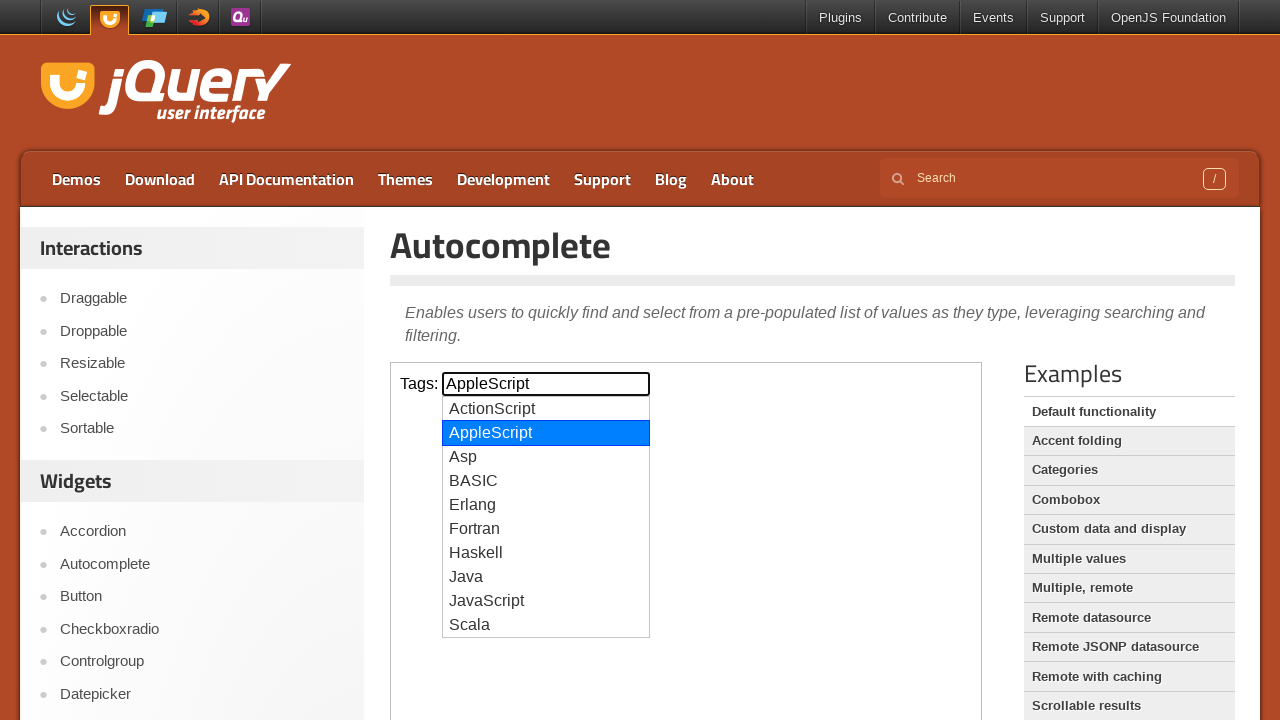

Retrieved current input value: 'AppleScript'
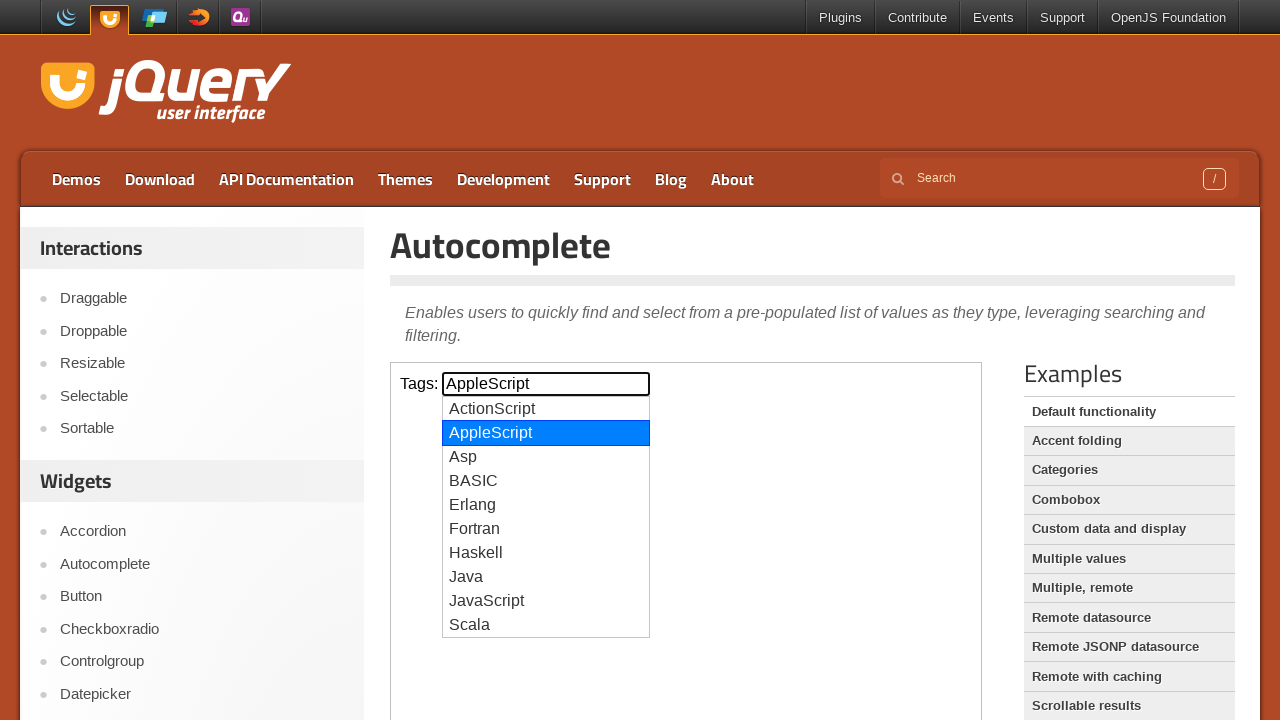

Pressed ArrowDown to navigate to next suggestion on iframe >> nth=0 >> internal:control=enter-frame >> #tags
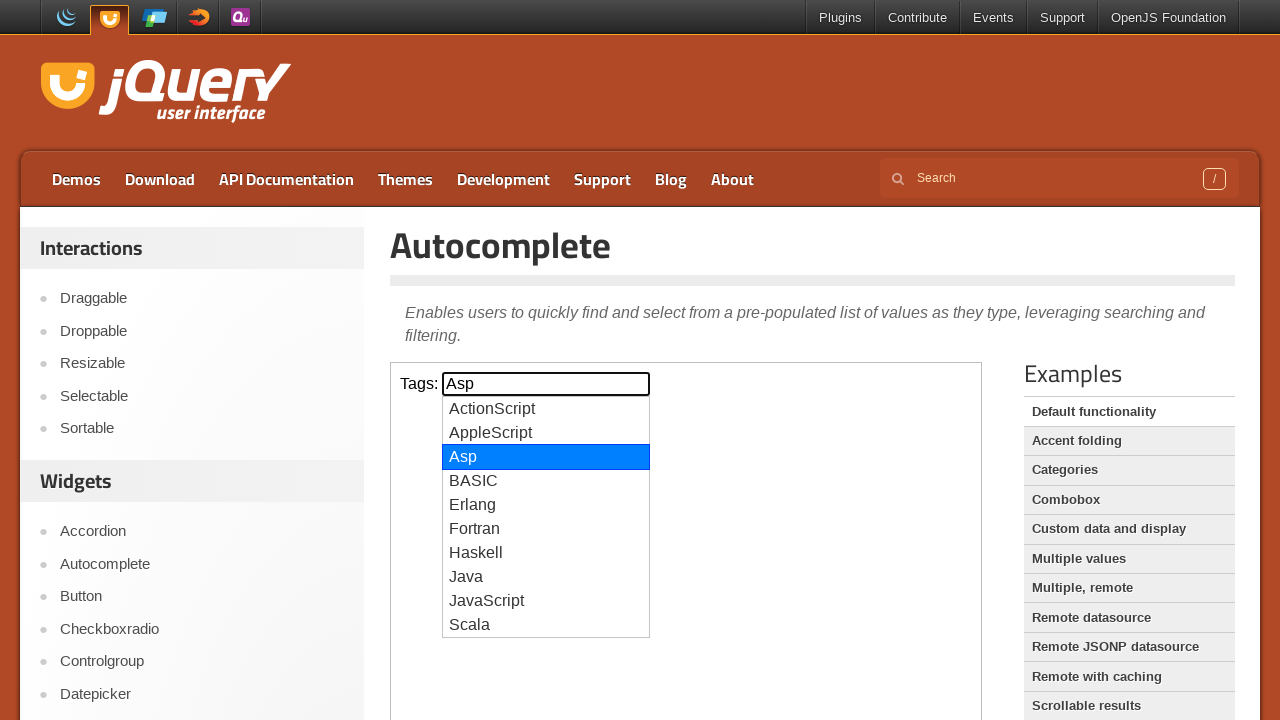

Waited 500ms for suggestion navigation animation
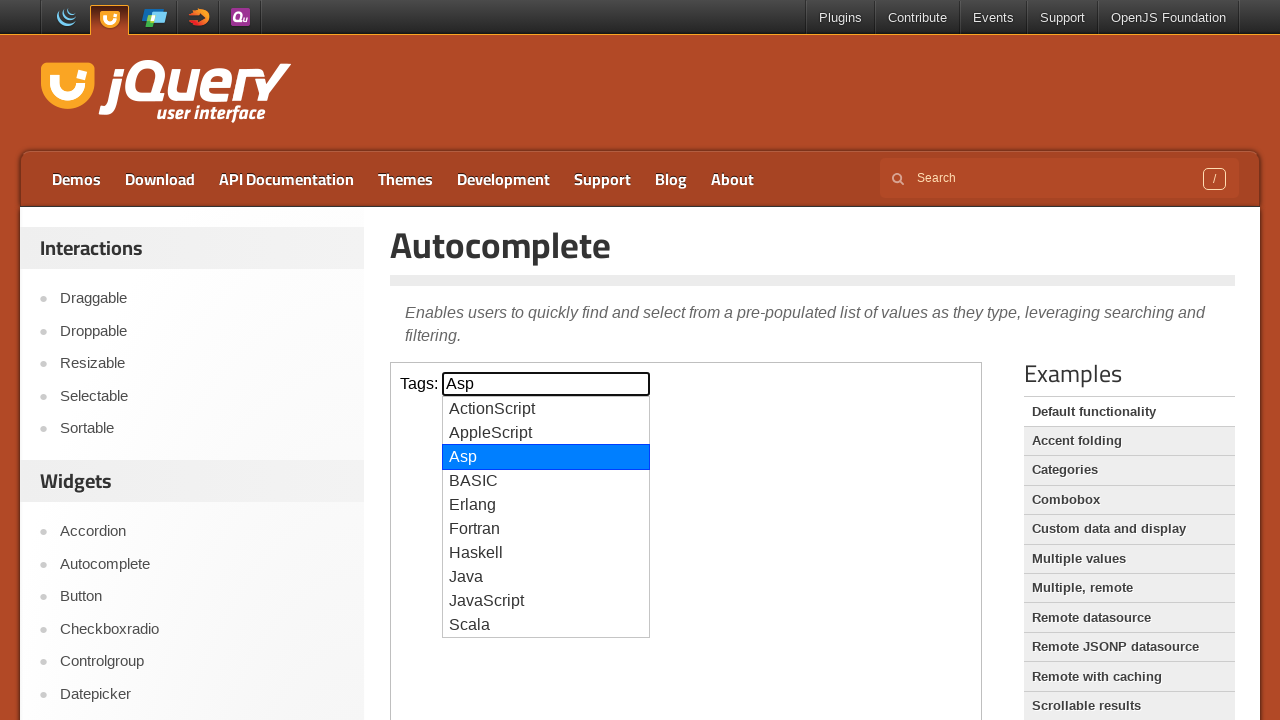

Retrieved current input value: 'Asp'
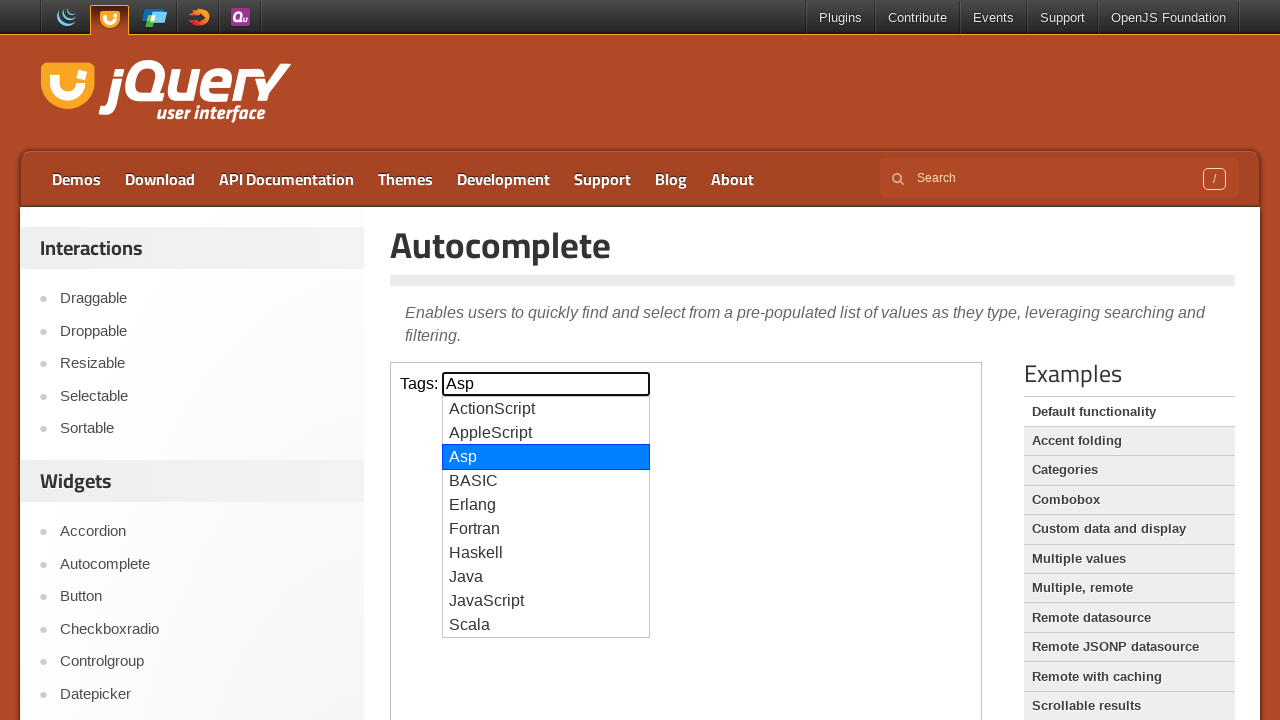

Pressed ArrowDown to navigate to next suggestion on iframe >> nth=0 >> internal:control=enter-frame >> #tags
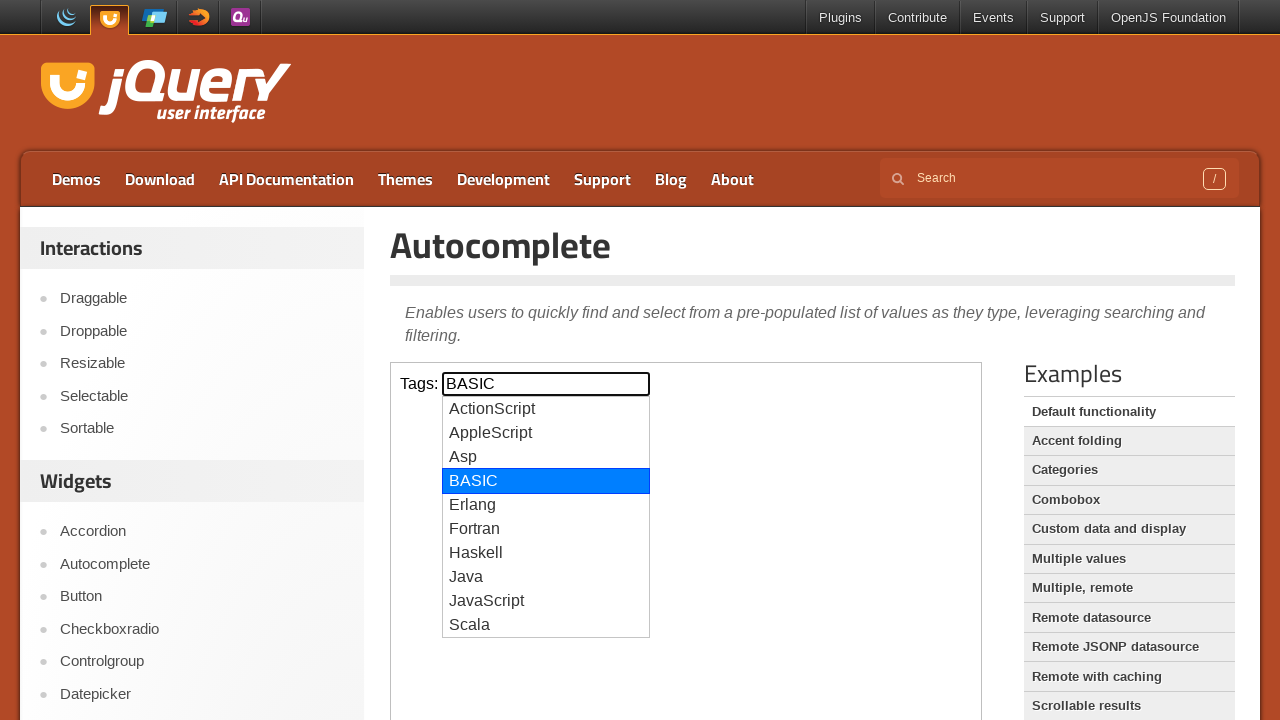

Waited 500ms for suggestion navigation animation
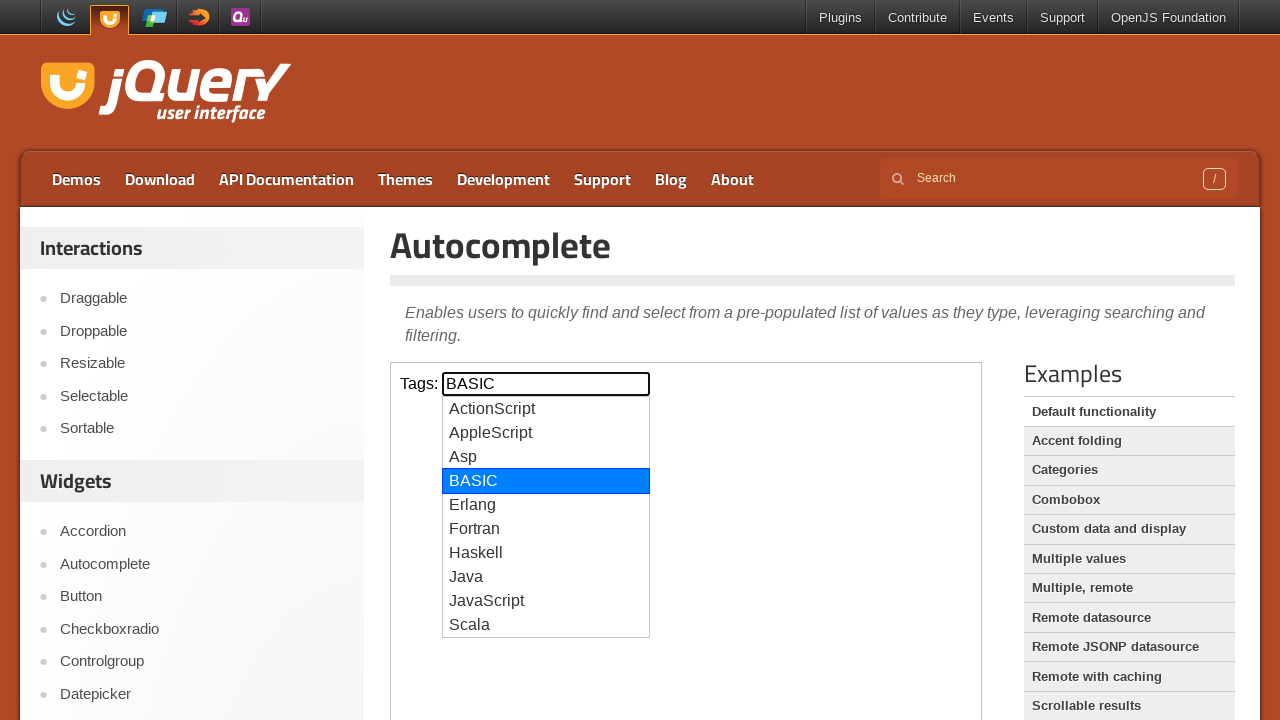

Retrieved current input value: 'BASIC'
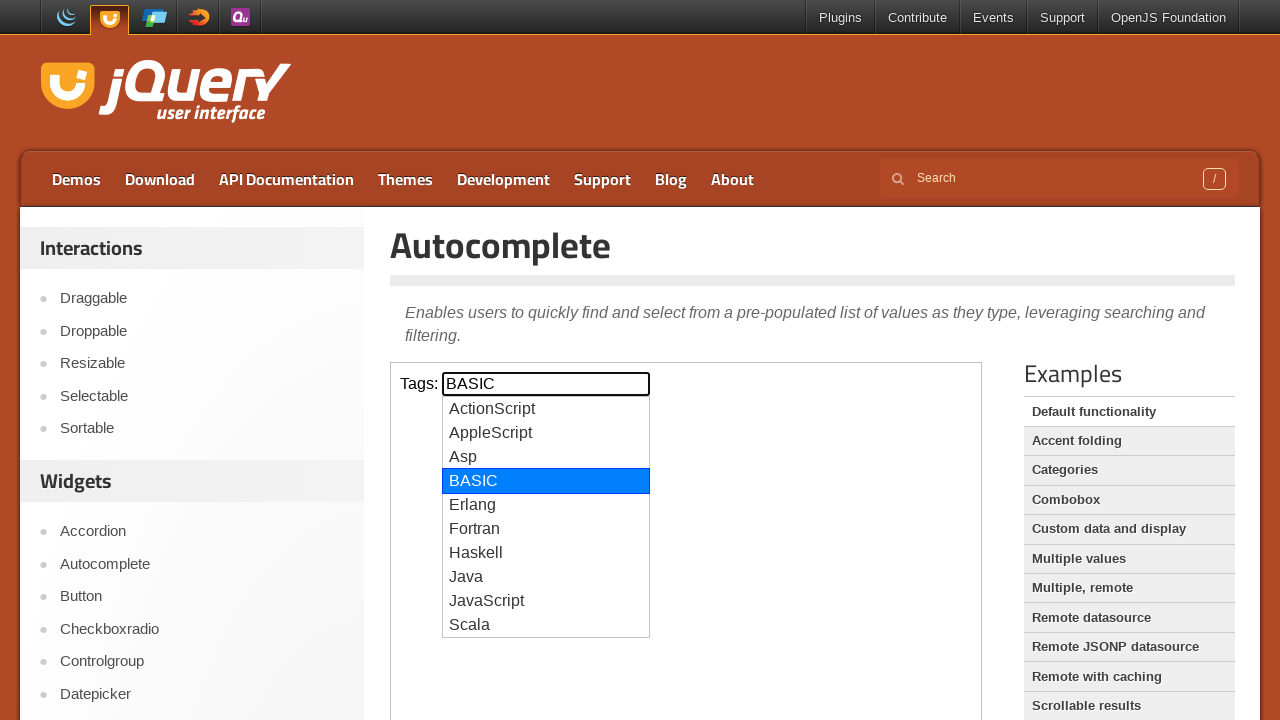

Pressed ArrowDown to navigate to next suggestion on iframe >> nth=0 >> internal:control=enter-frame >> #tags
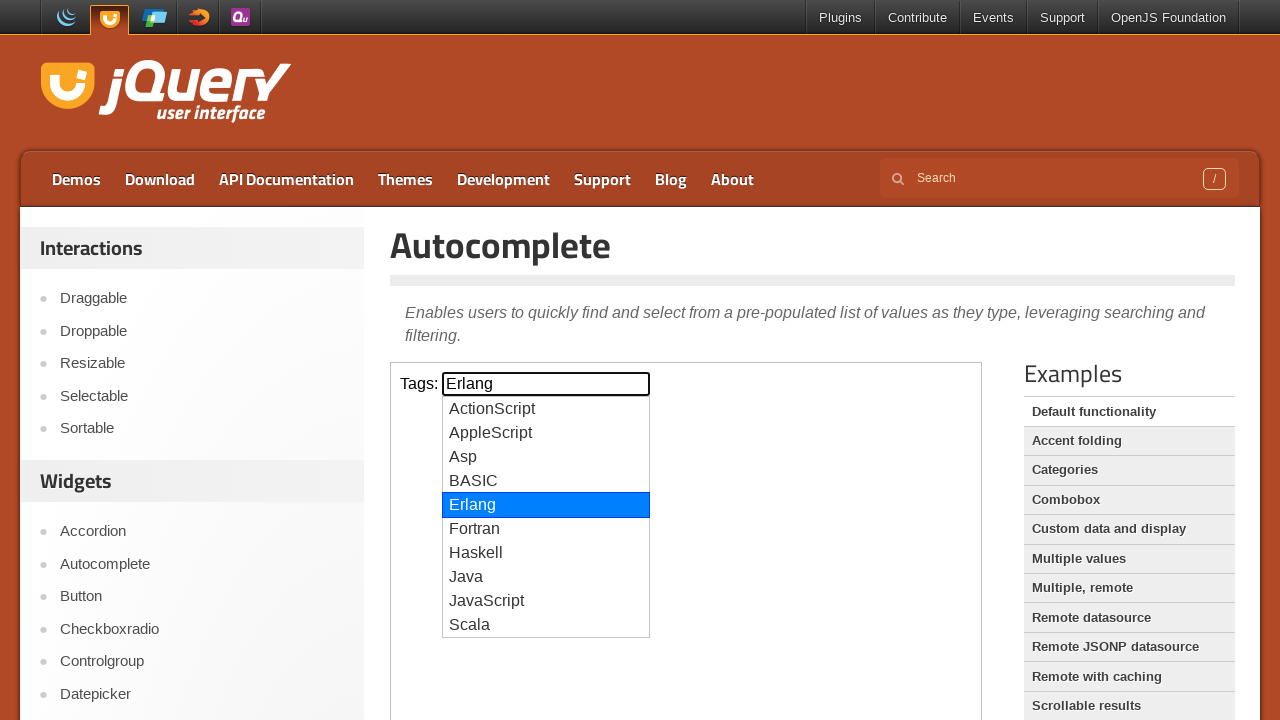

Waited 500ms for suggestion navigation animation
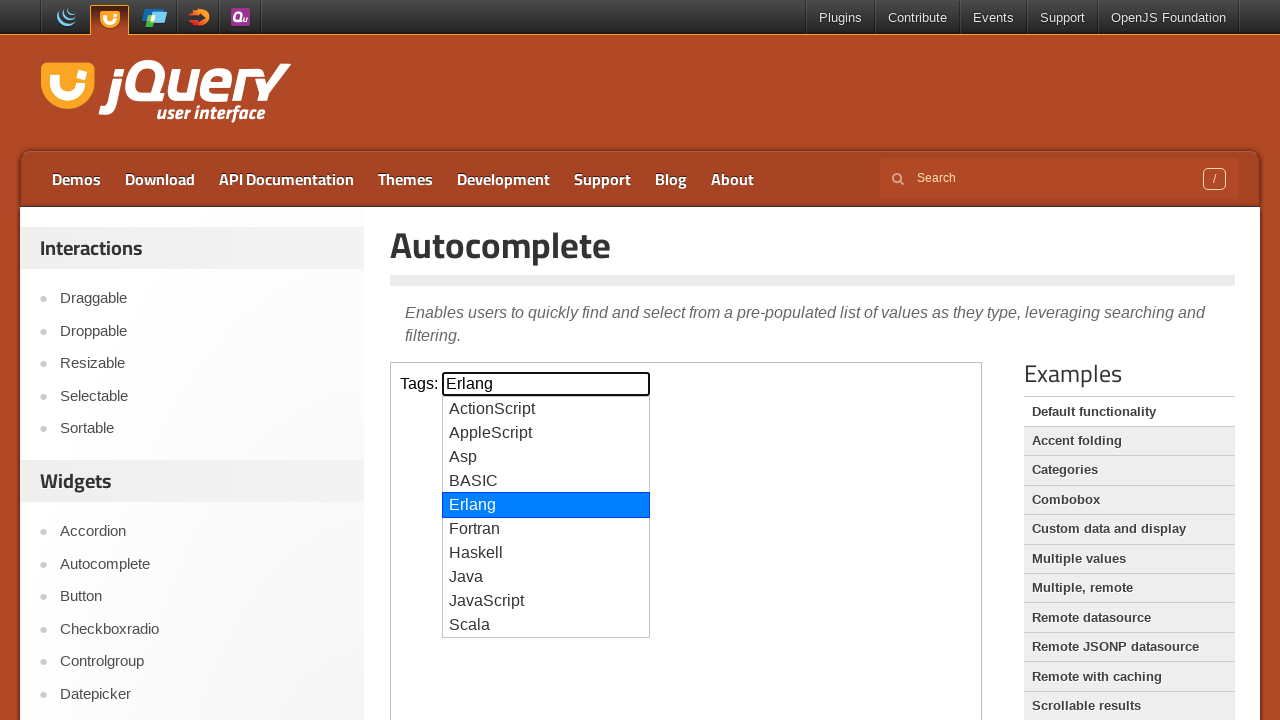

Retrieved current input value: 'Erlang'
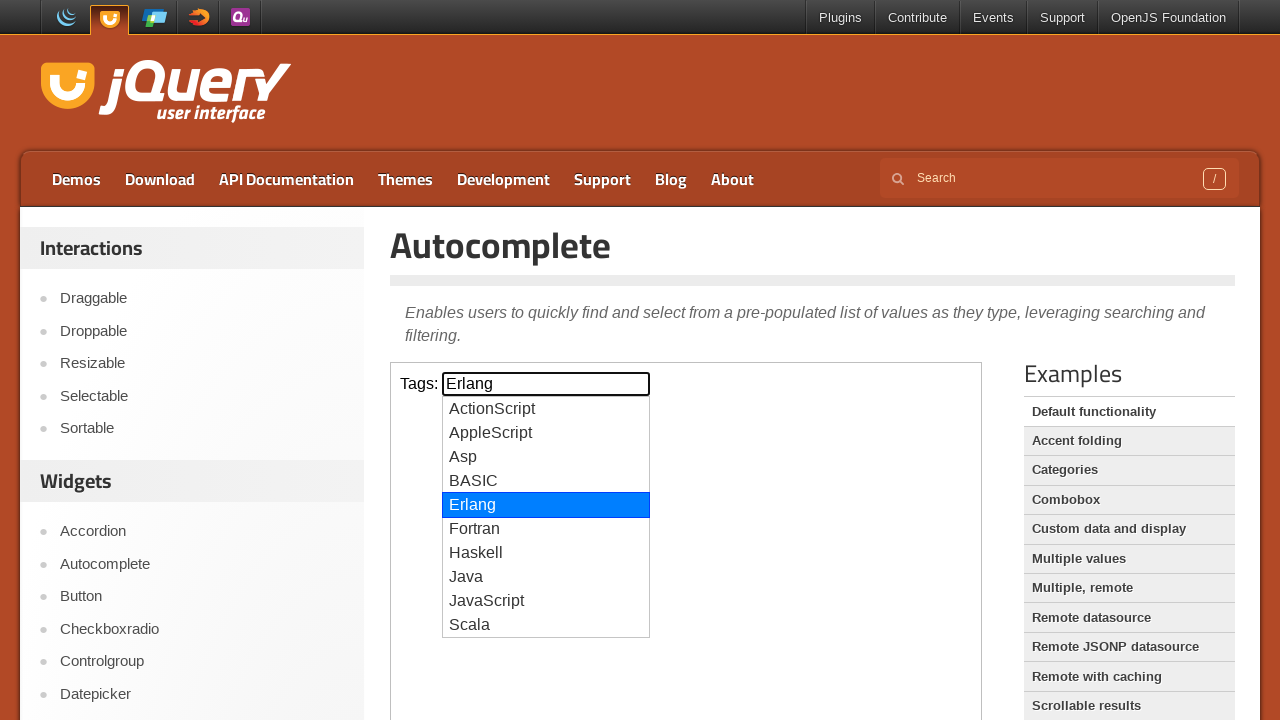

Pressed ArrowDown to navigate to next suggestion on iframe >> nth=0 >> internal:control=enter-frame >> #tags
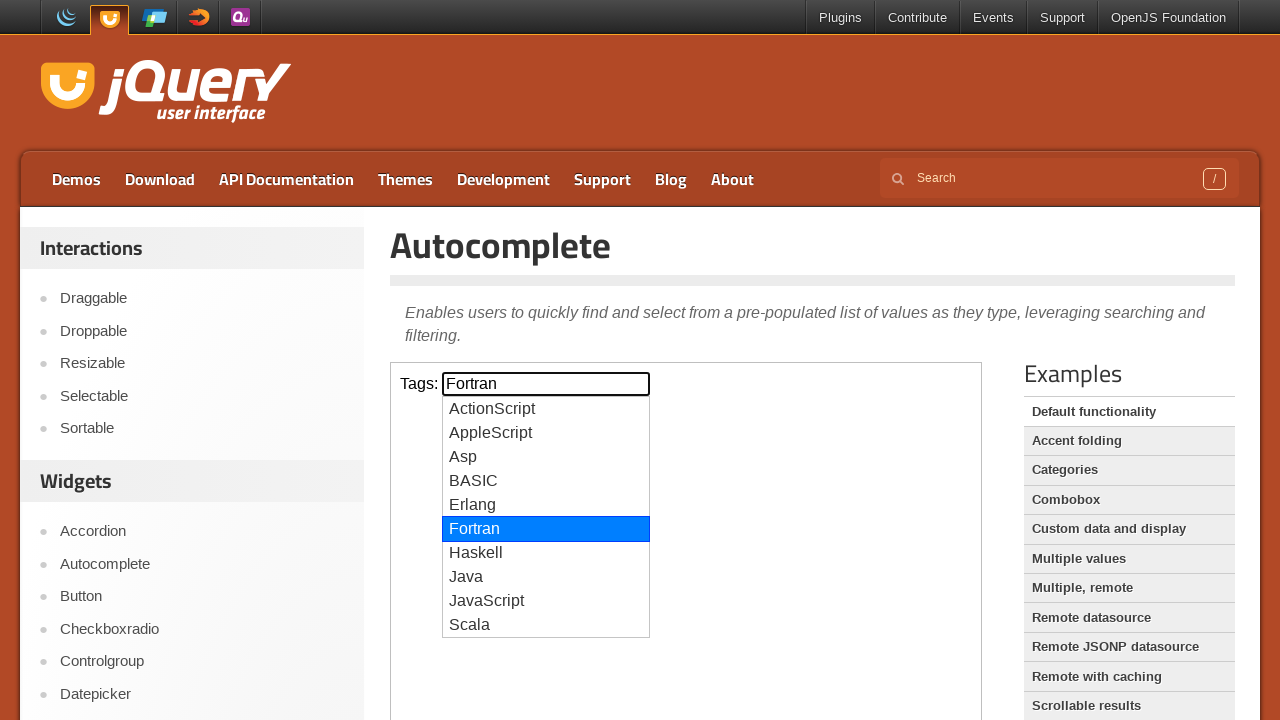

Waited 500ms for suggestion navigation animation
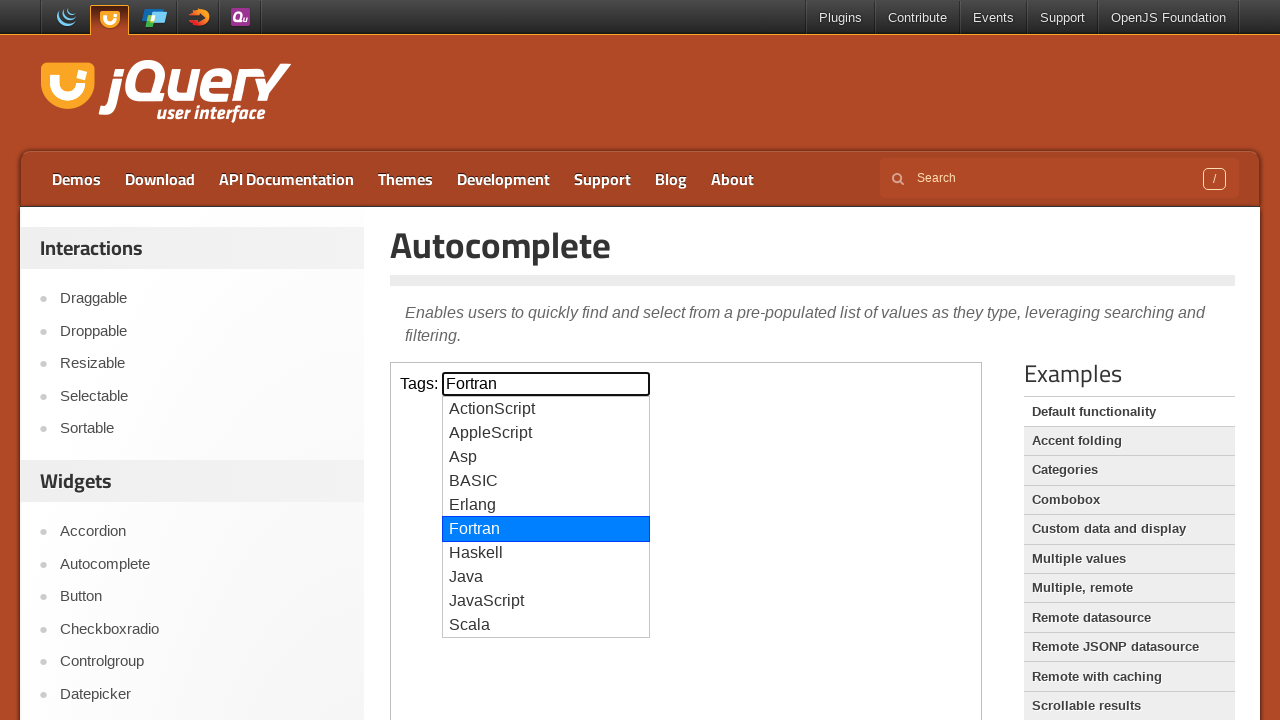

Retrieved current input value: 'Fortran'
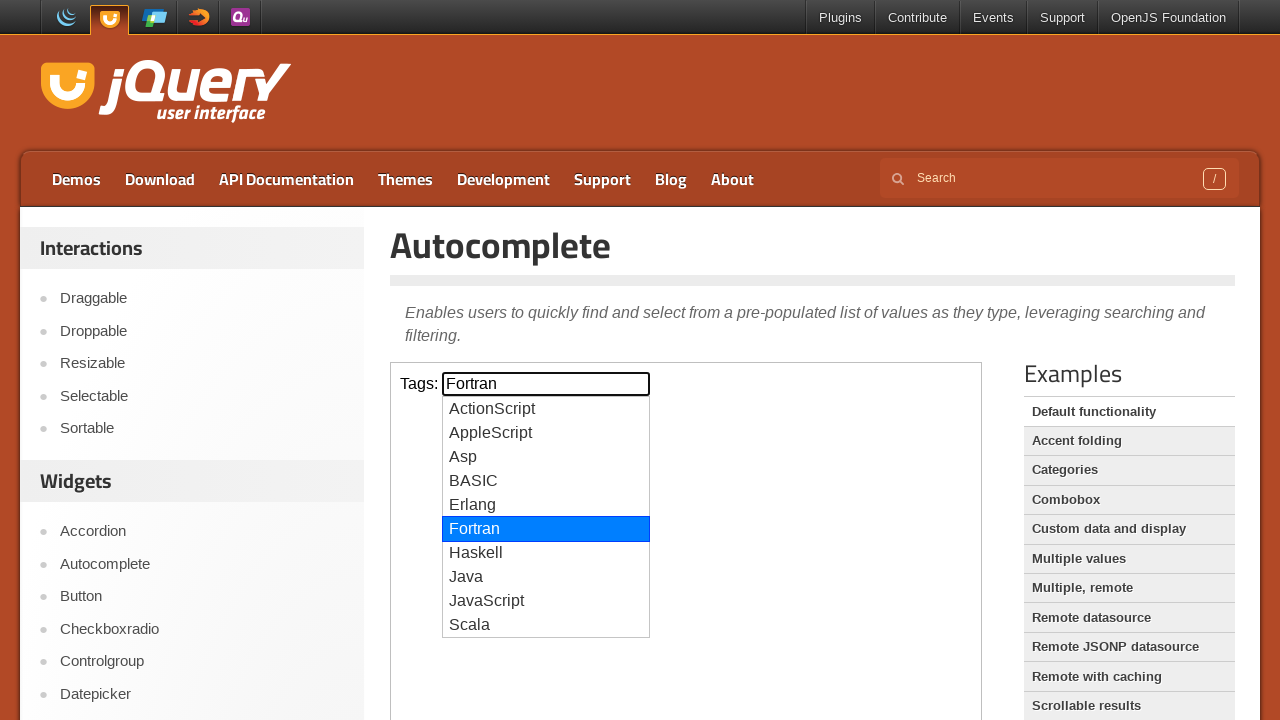

Pressed ArrowDown to navigate to next suggestion on iframe >> nth=0 >> internal:control=enter-frame >> #tags
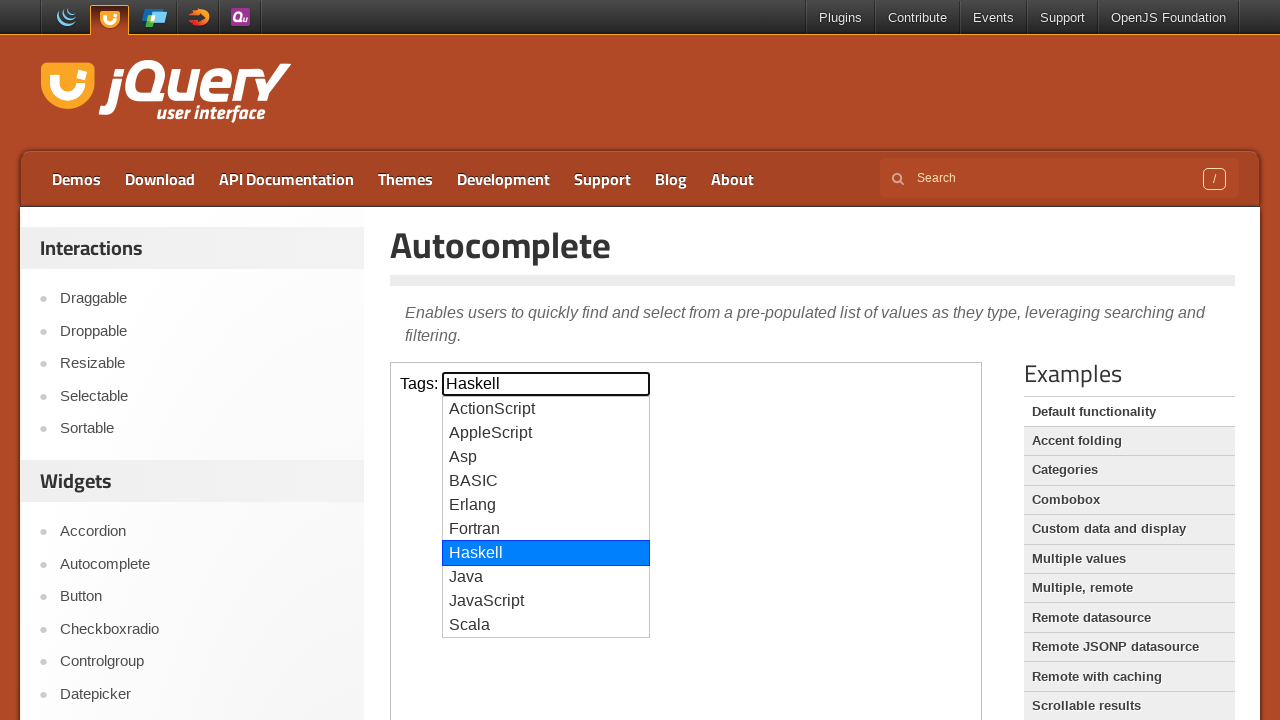

Waited 500ms for suggestion navigation animation
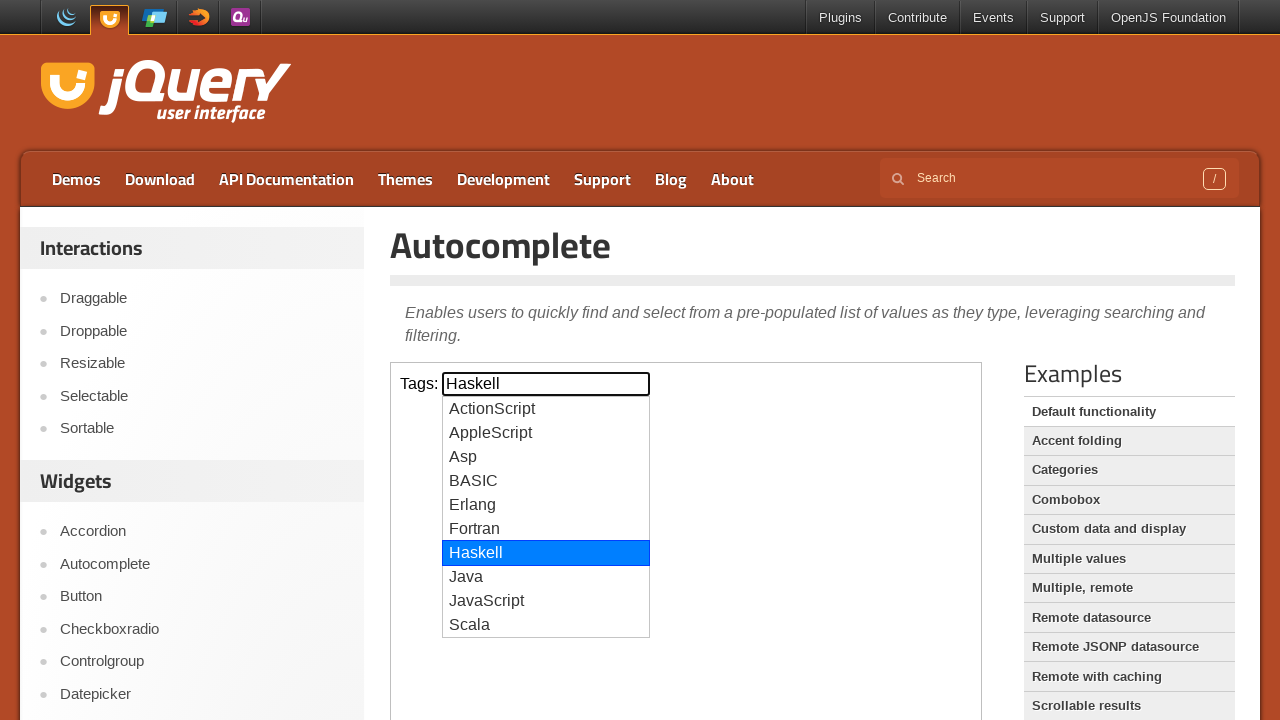

Retrieved current input value: 'Haskell'
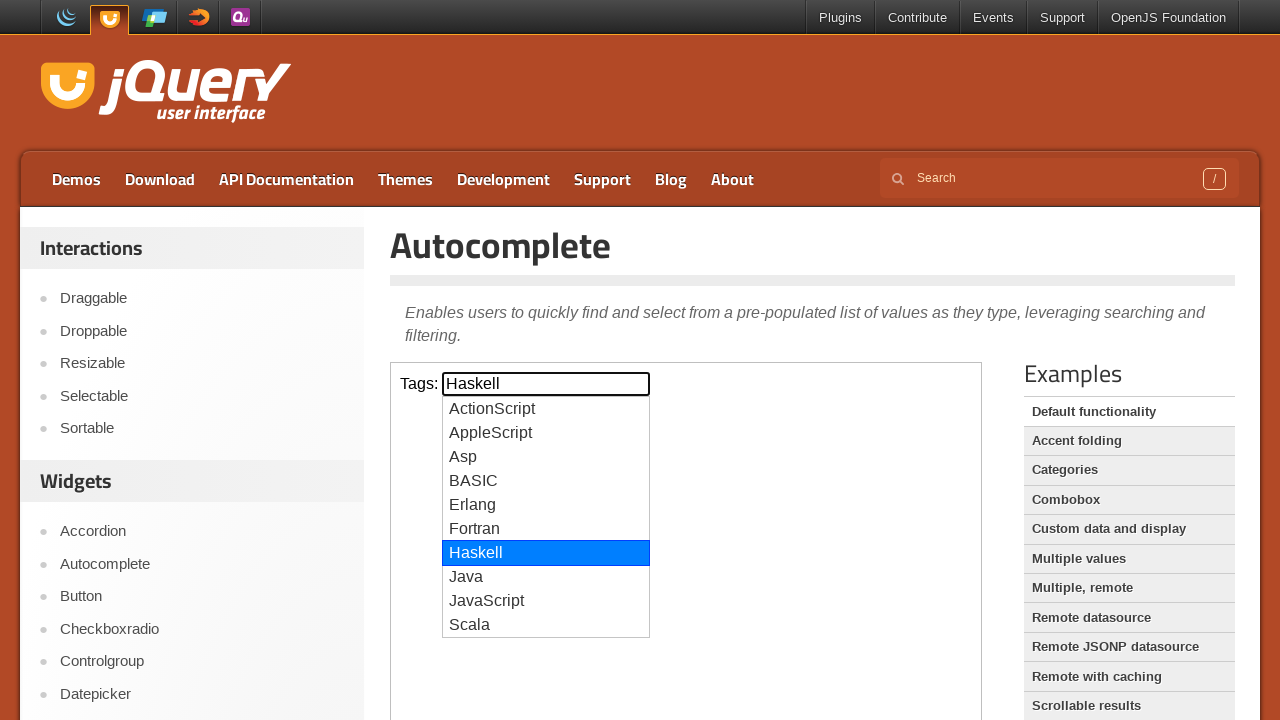

Pressed ArrowDown to navigate to next suggestion on iframe >> nth=0 >> internal:control=enter-frame >> #tags
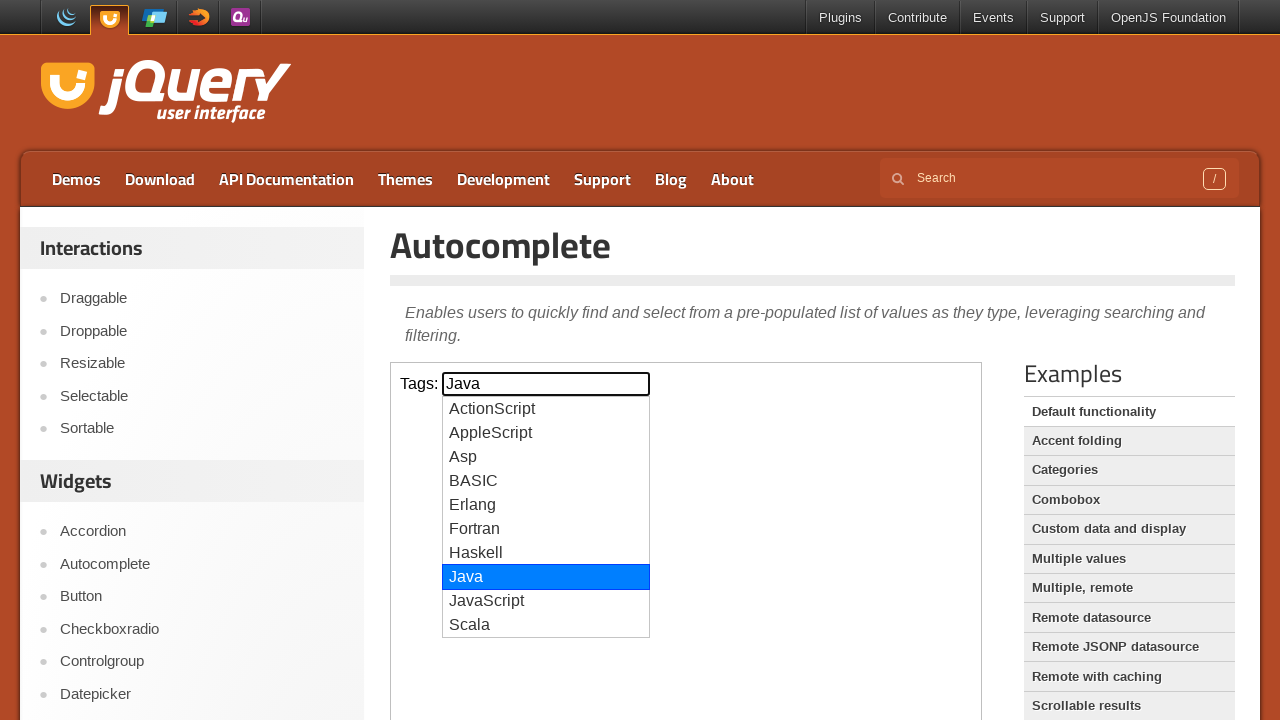

Waited 500ms for suggestion navigation animation
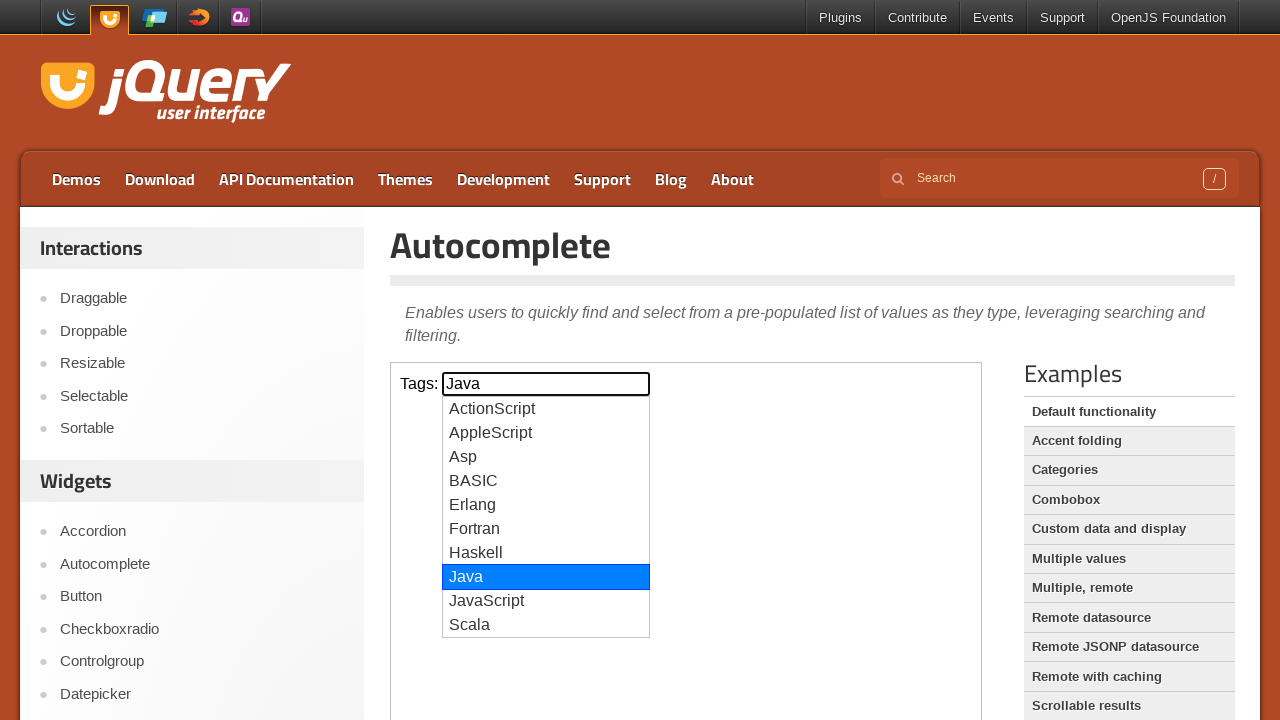

Retrieved current input value: 'Java'
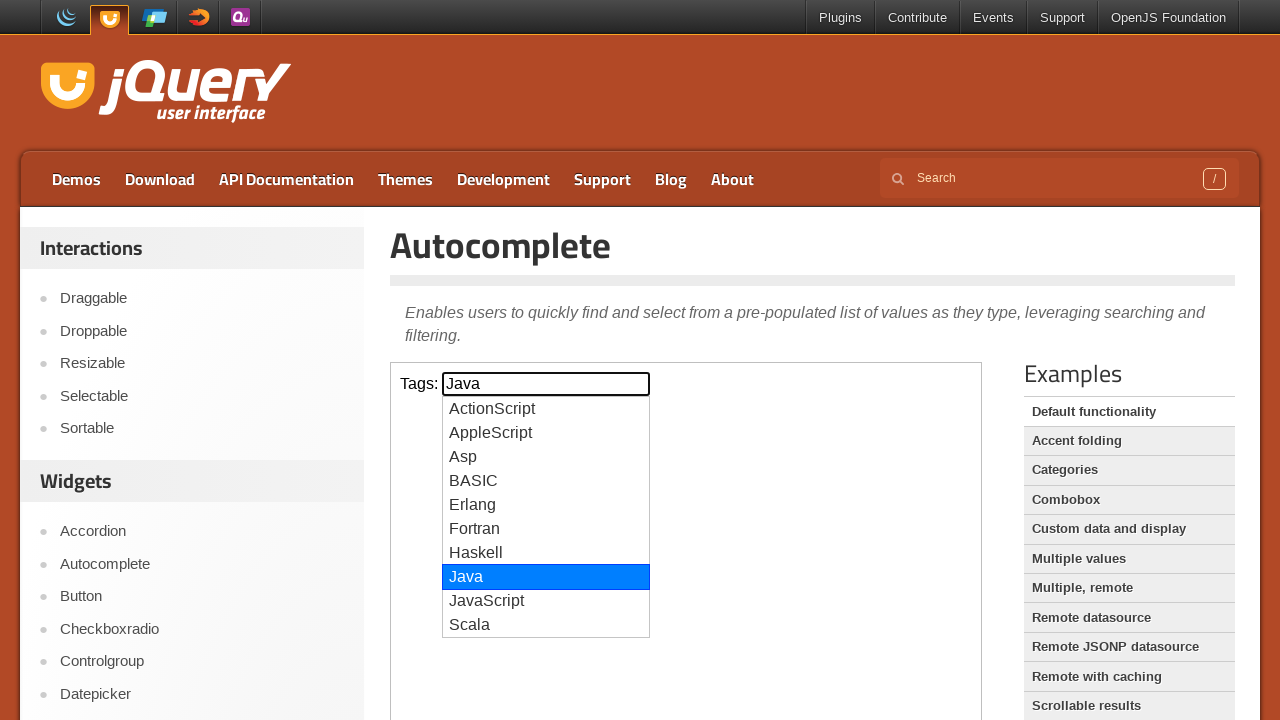

Found 'Java' option and pressed Enter to select it on iframe >> nth=0 >> internal:control=enter-frame >> #tags
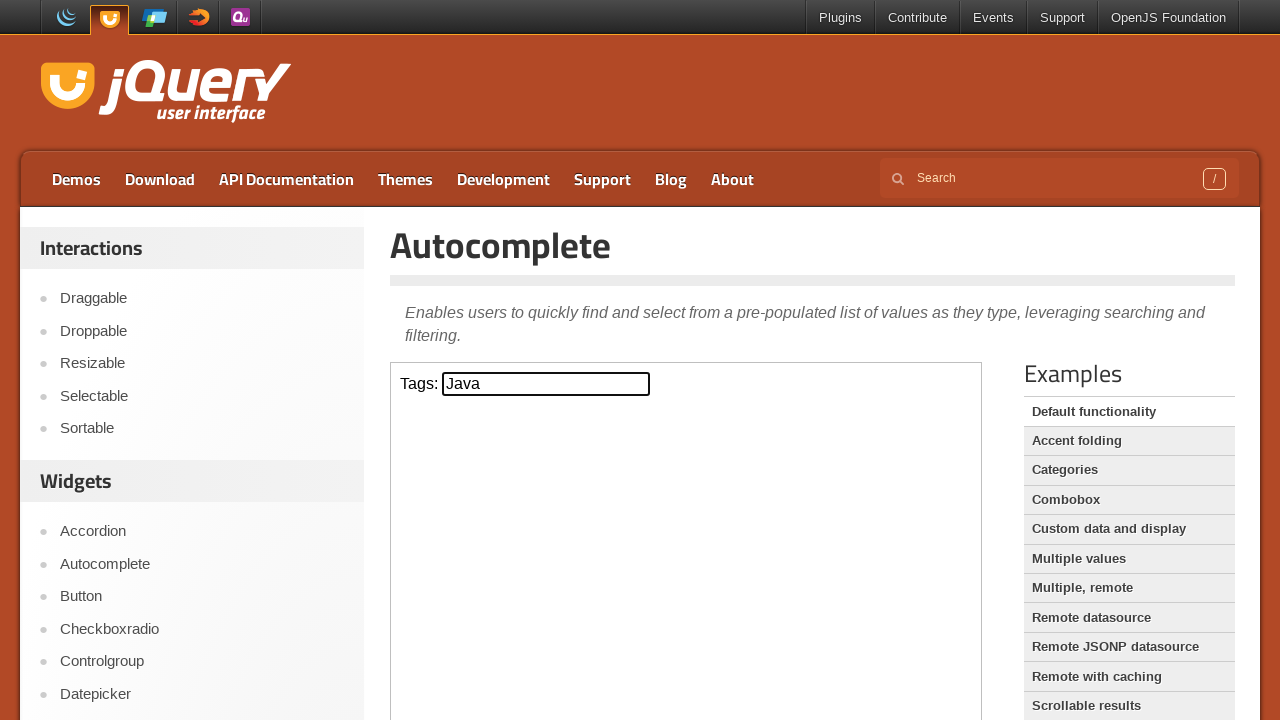

Verified selected value: 'Java'
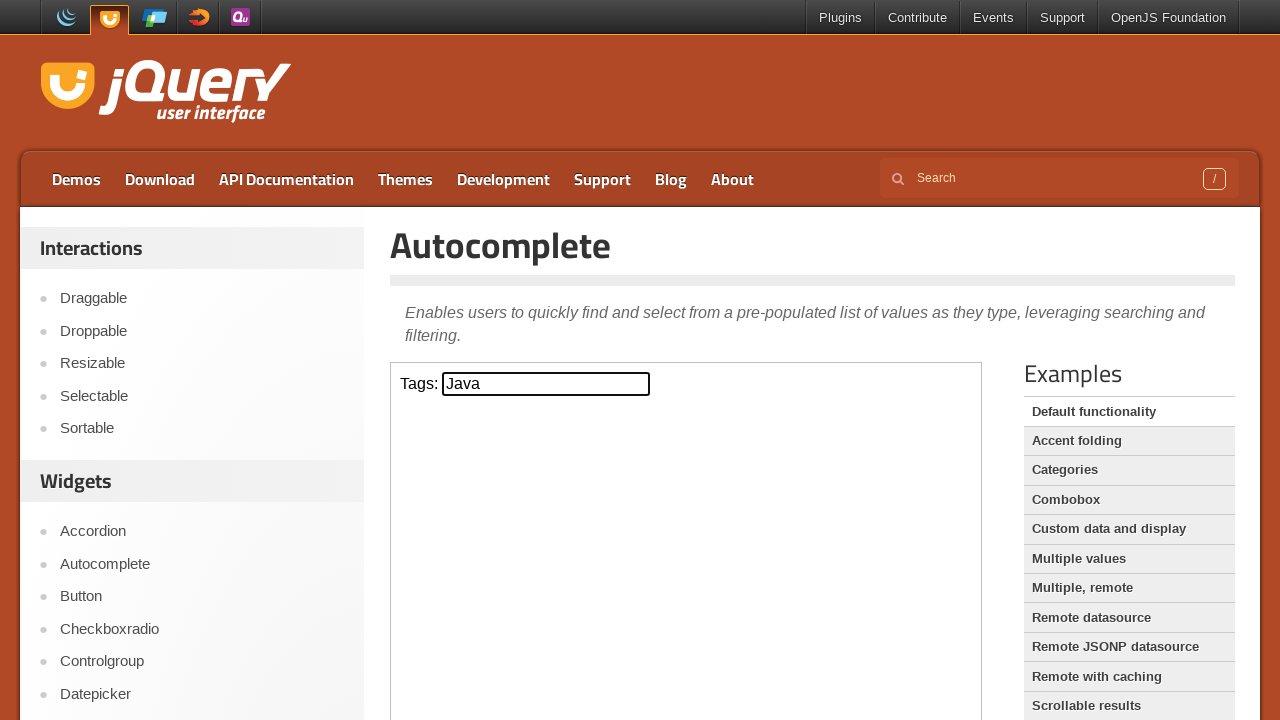

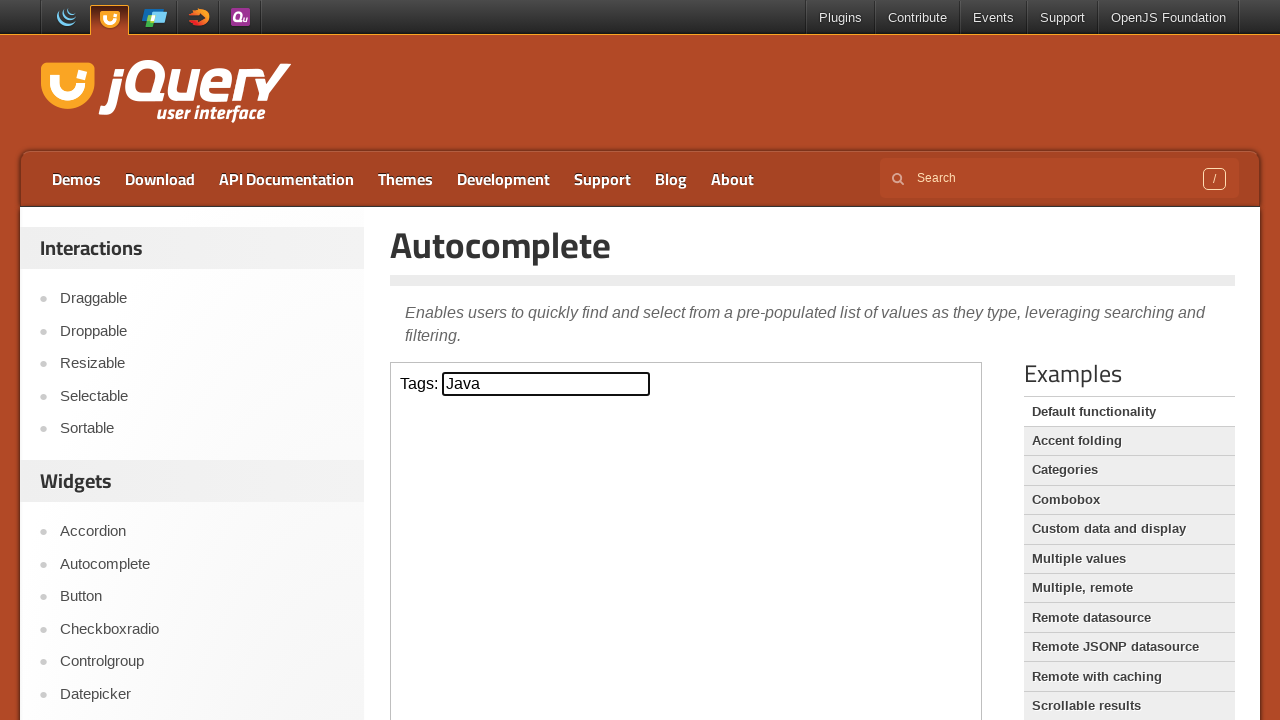